Tests browser navigation capabilities by visiting a page, navigating to another page, using back/forward browser navigation, and verifying page titles are accessible.

Starting URL: https://rahulshettyacademy.com/

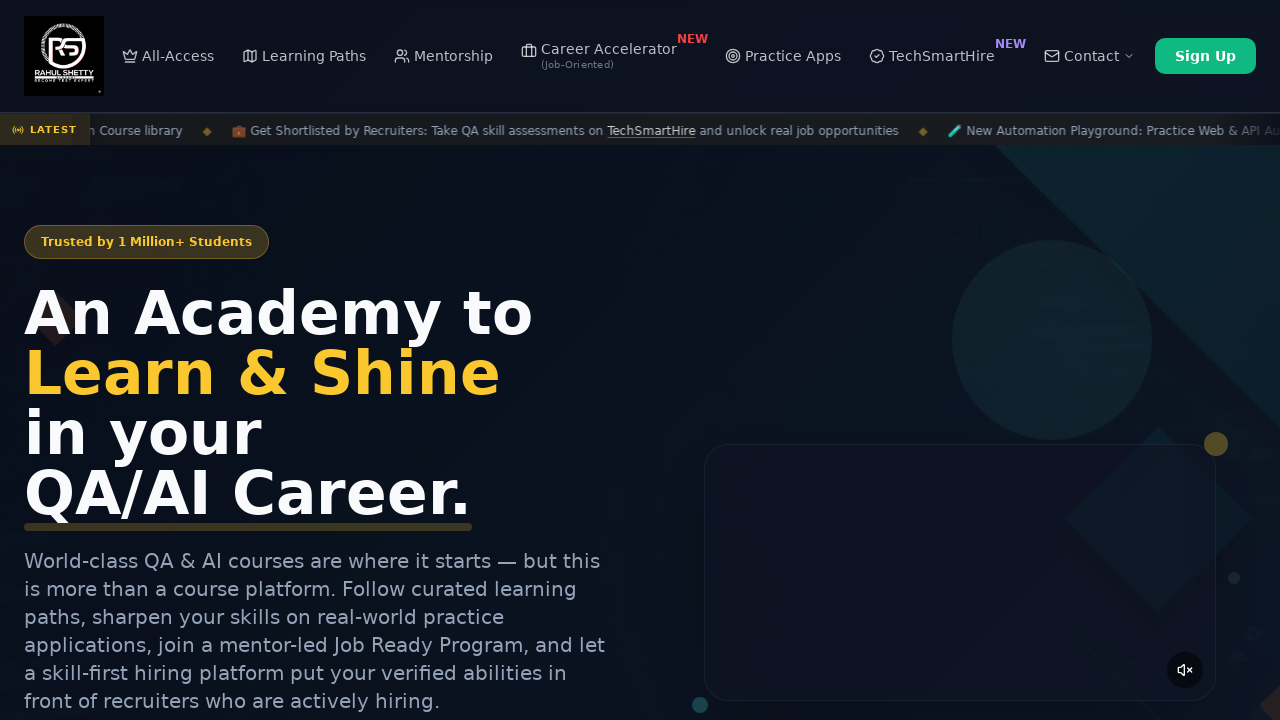

Retrieved initial page title from https://rahulshettyacademy.com/
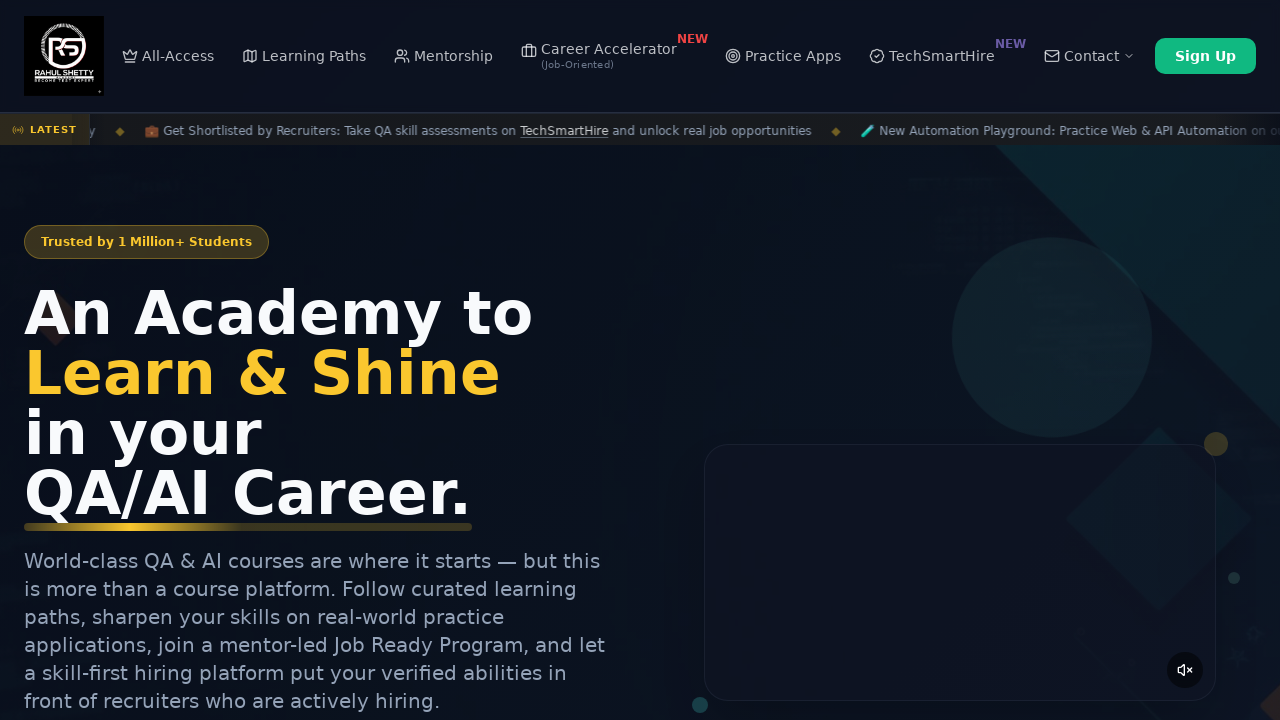

Navigated to locators practice page
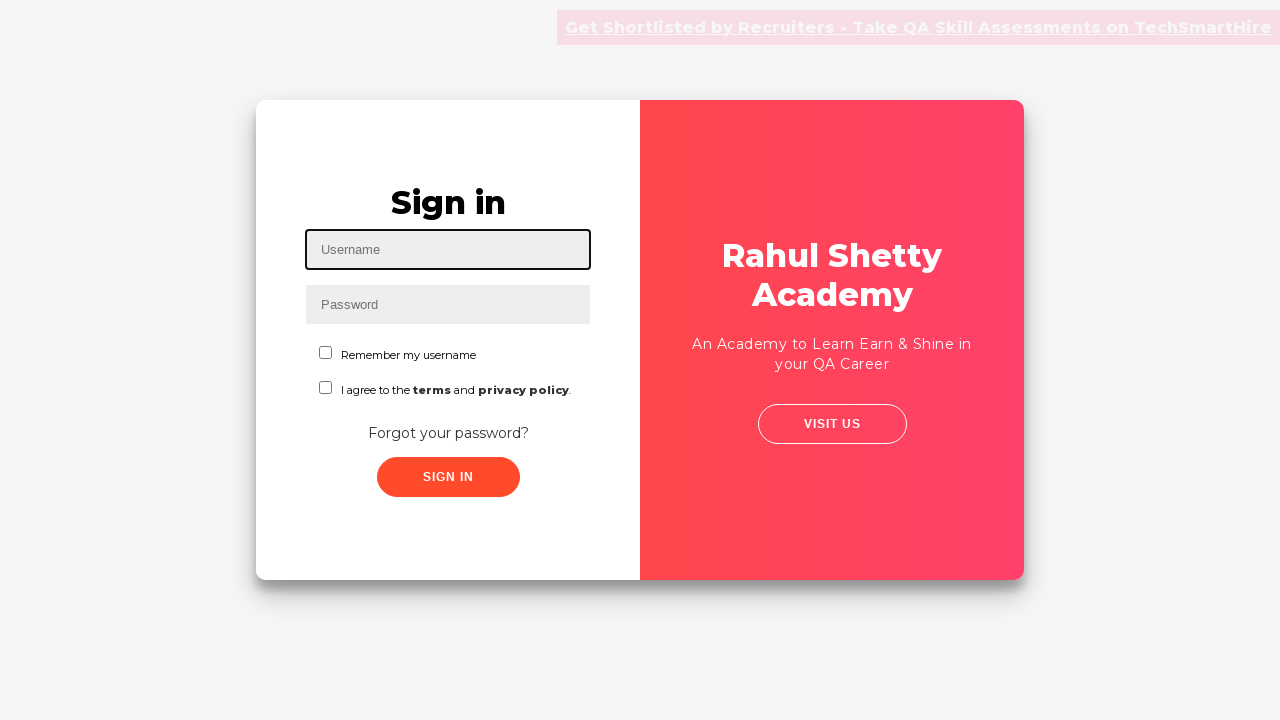

Used browser back button to navigate to previous page
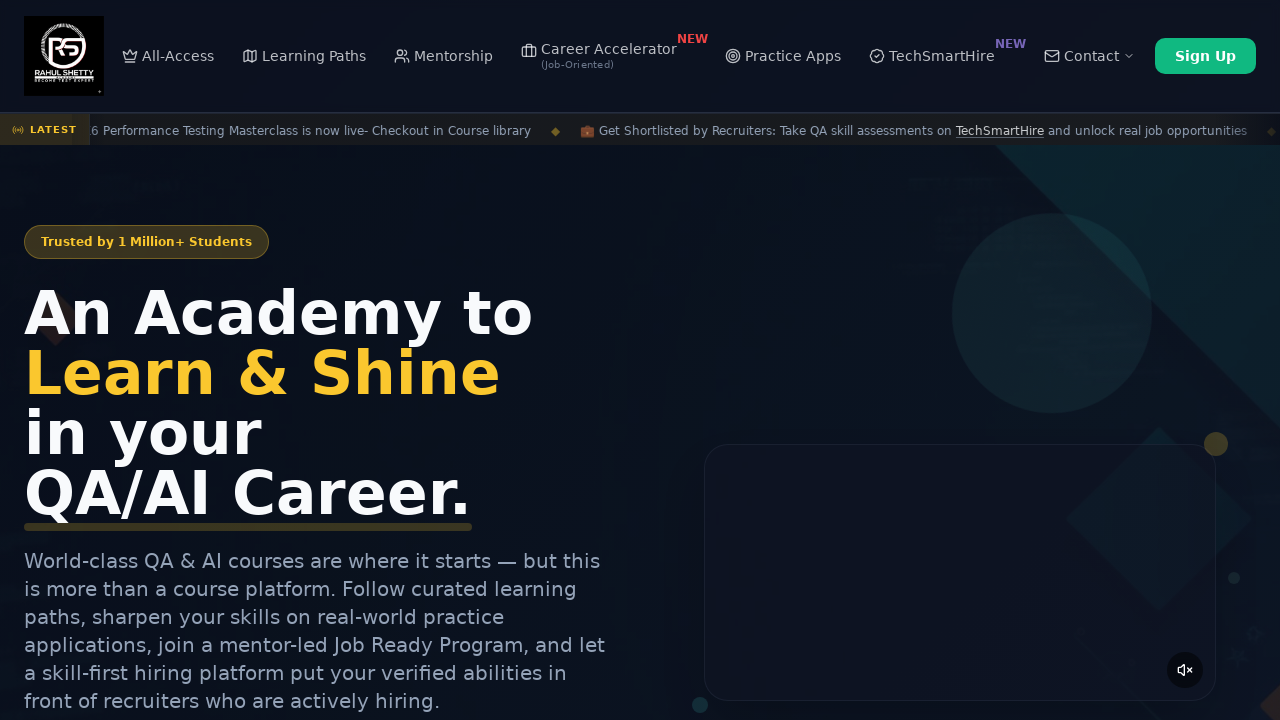

Used browser forward button to navigate to locators practice page
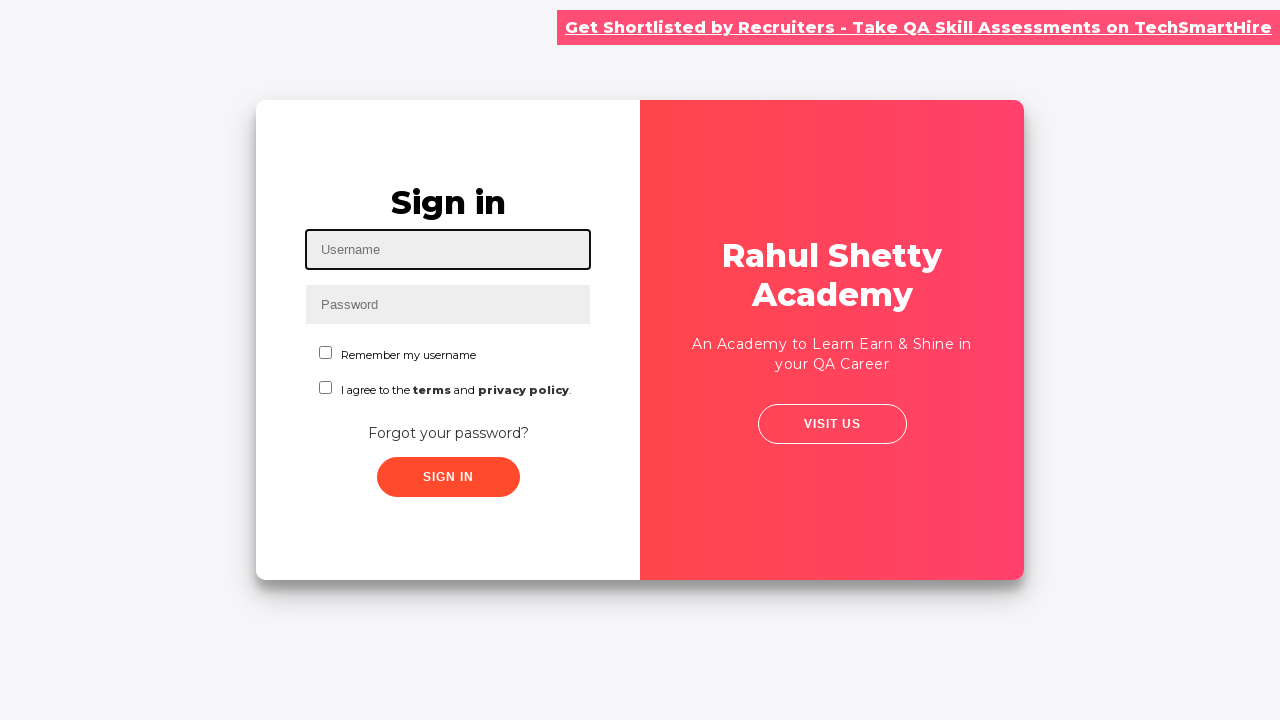

Verified final page title is accessible
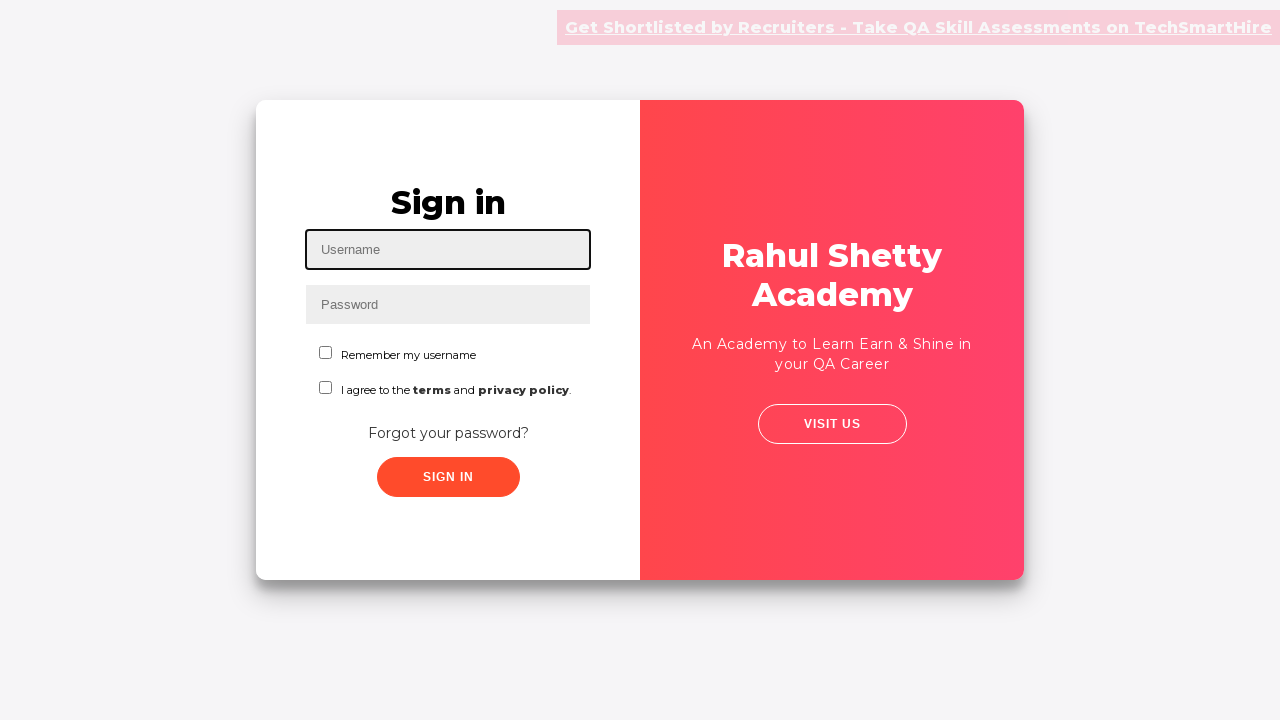

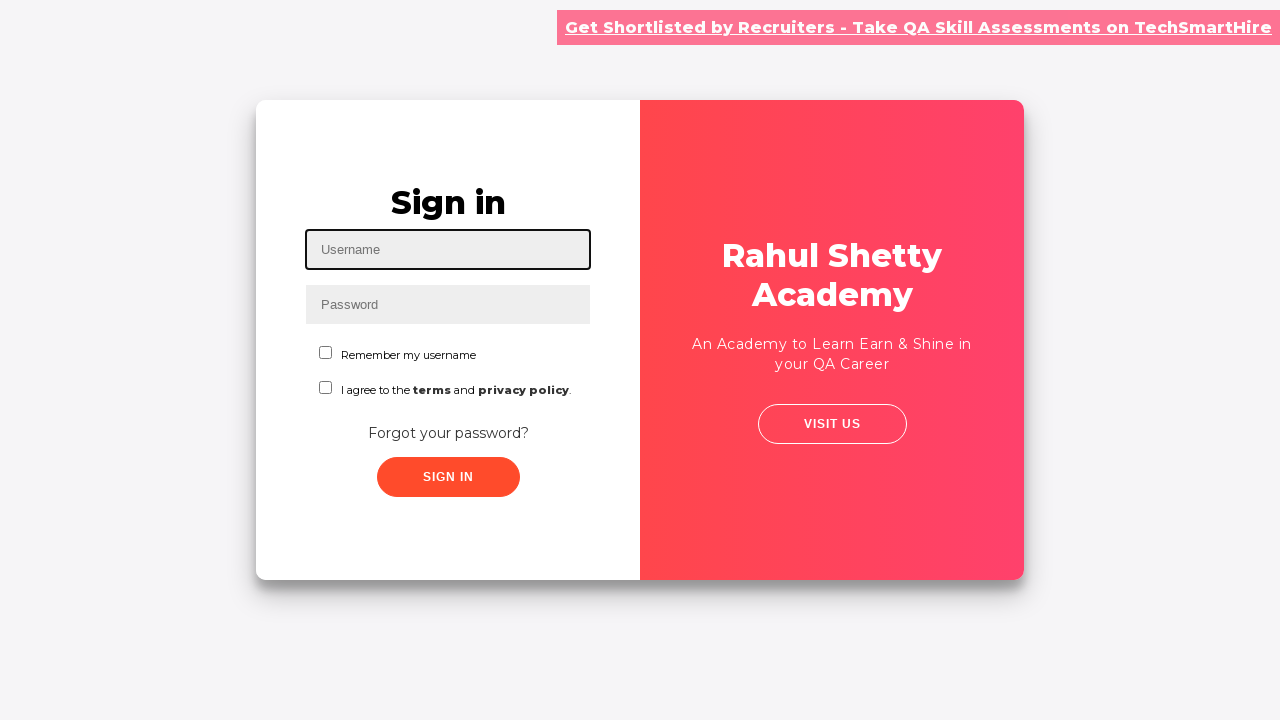